Tests clicking an alert box button on a Selenium practice site to trigger an alert dialog

Starting URL: https://chandanachaitanya.github.io/selenium-practice-site/

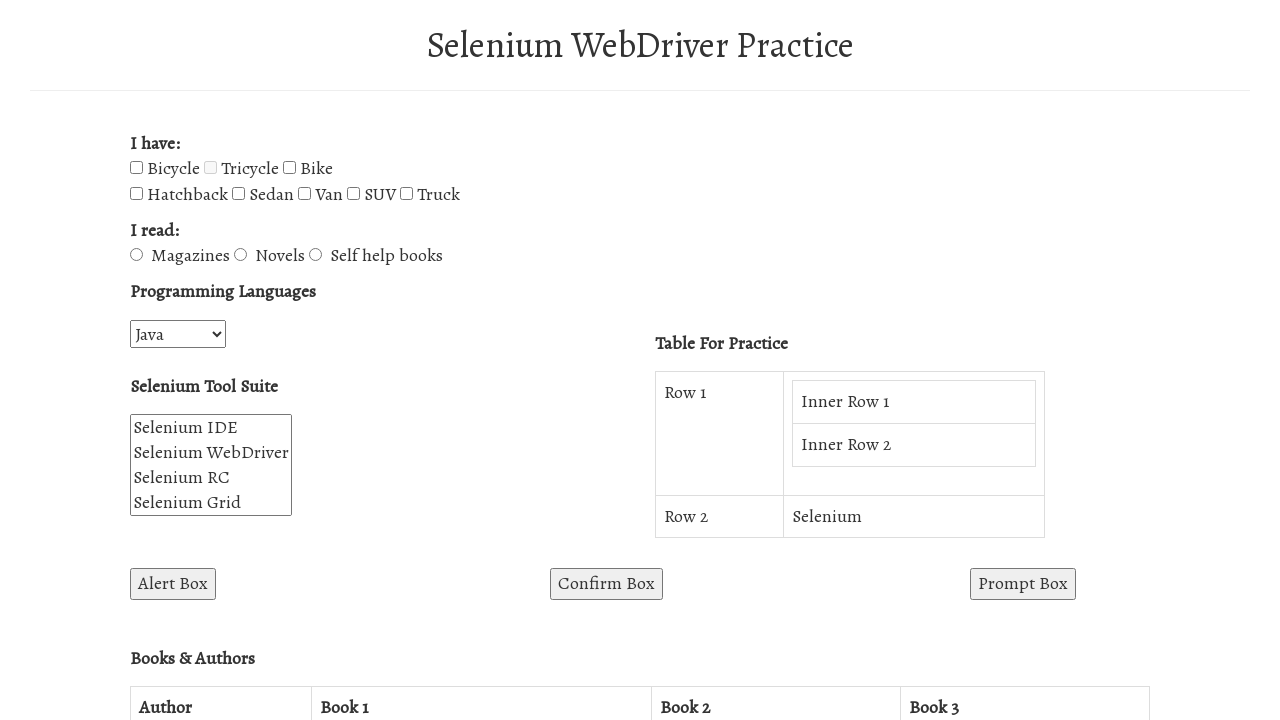

Navigated to Selenium practice site
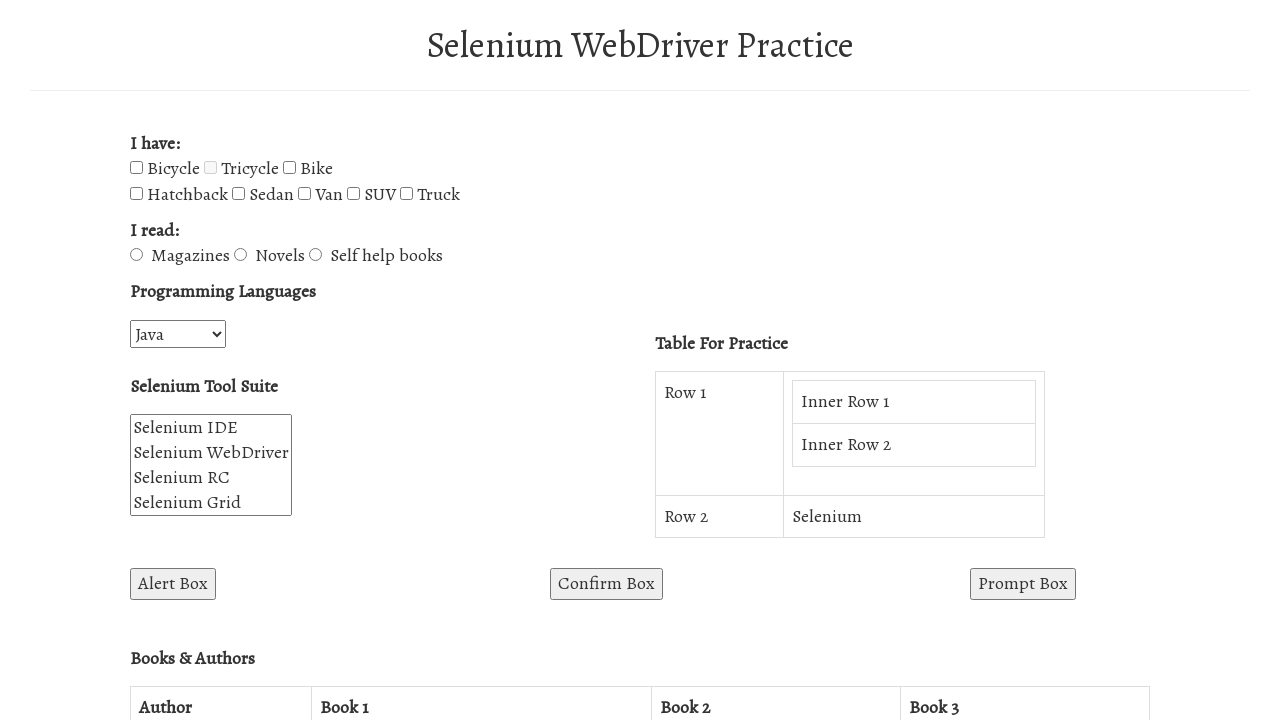

Clicked the alert box button to trigger alert dialog at (173, 584) on #alertBox
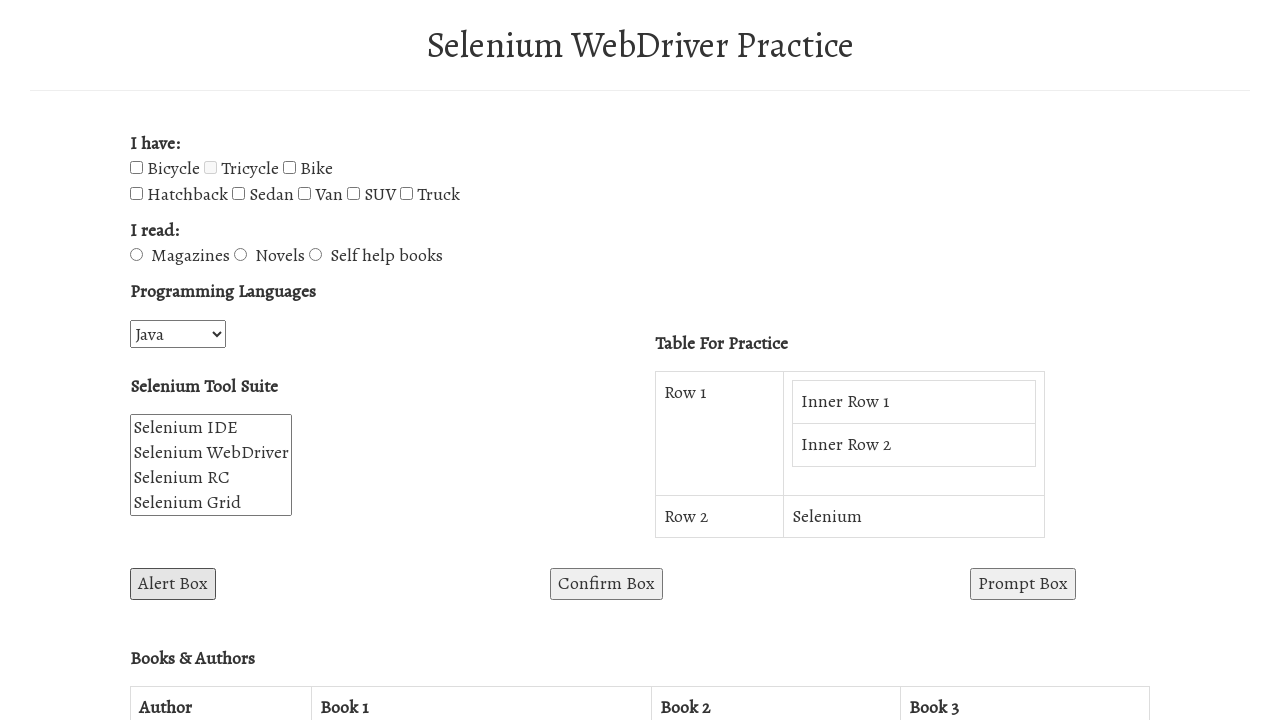

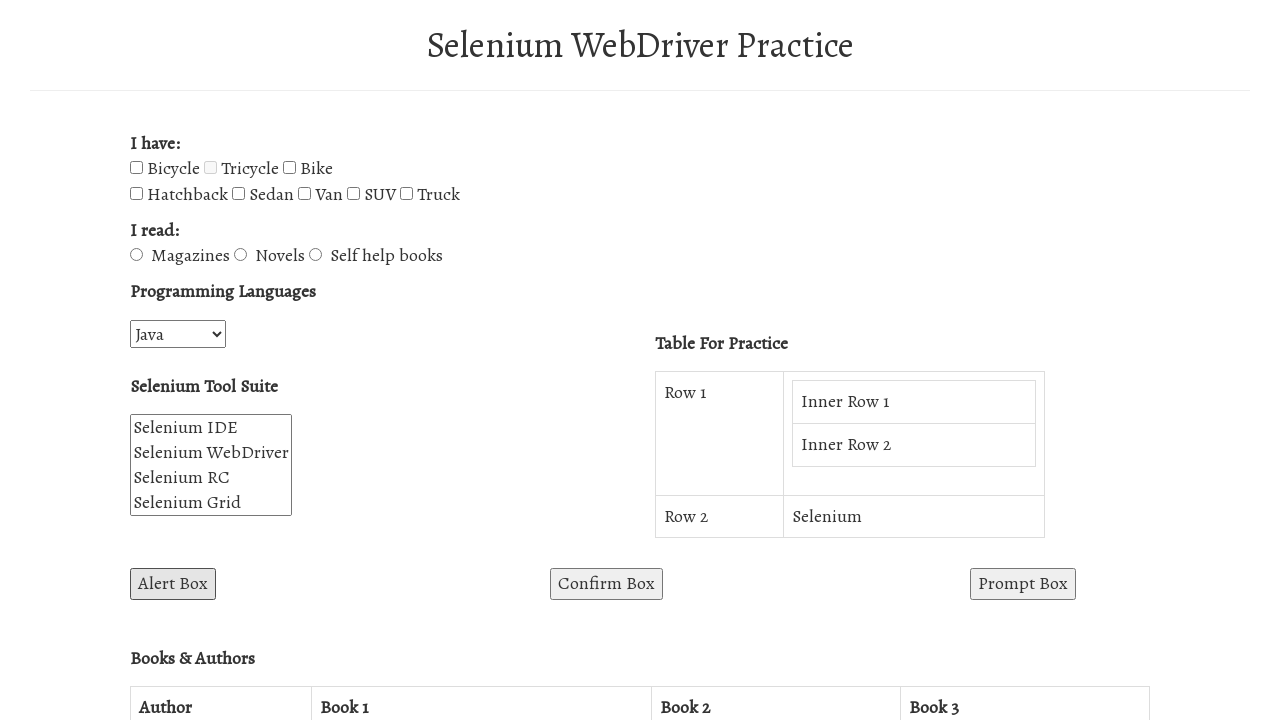